Demonstrates various Playwright locator strategies by highlighting elements on a Bootswatch demo page, including CSS selectors for buttons and navbar elements

Starting URL: https://bootswatch.com/default/

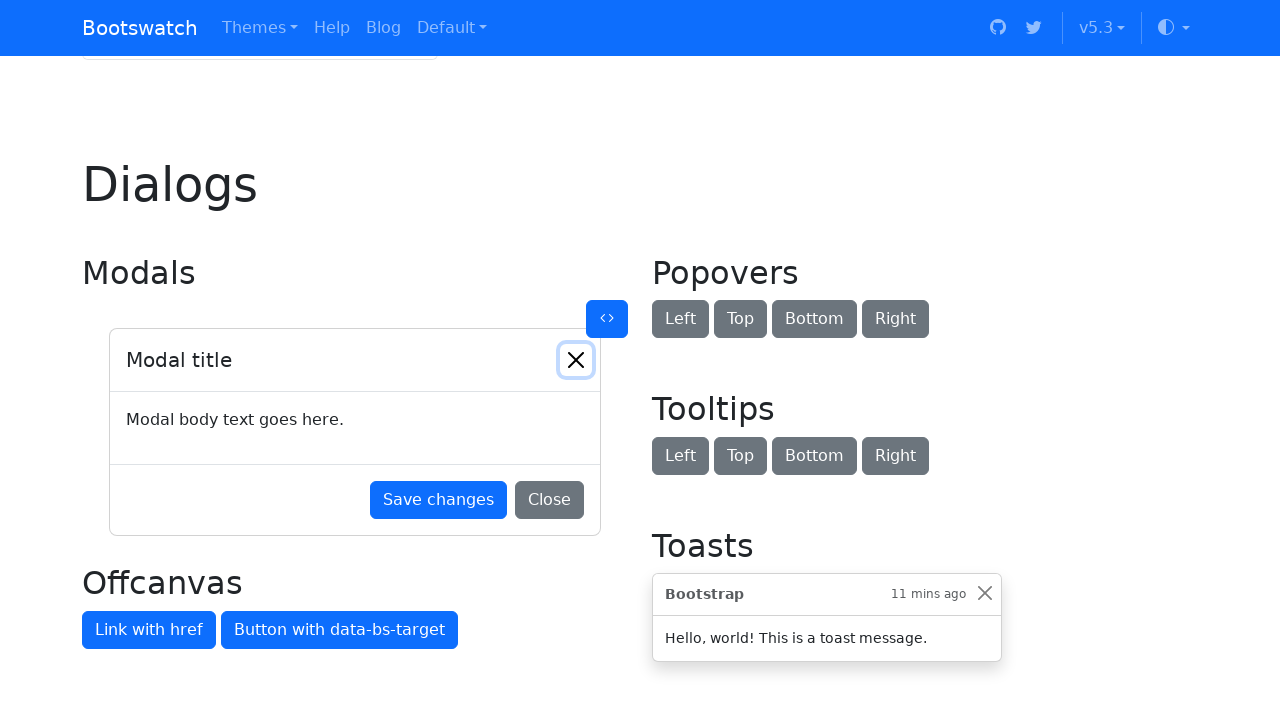

Located and highlighted the first h1 element
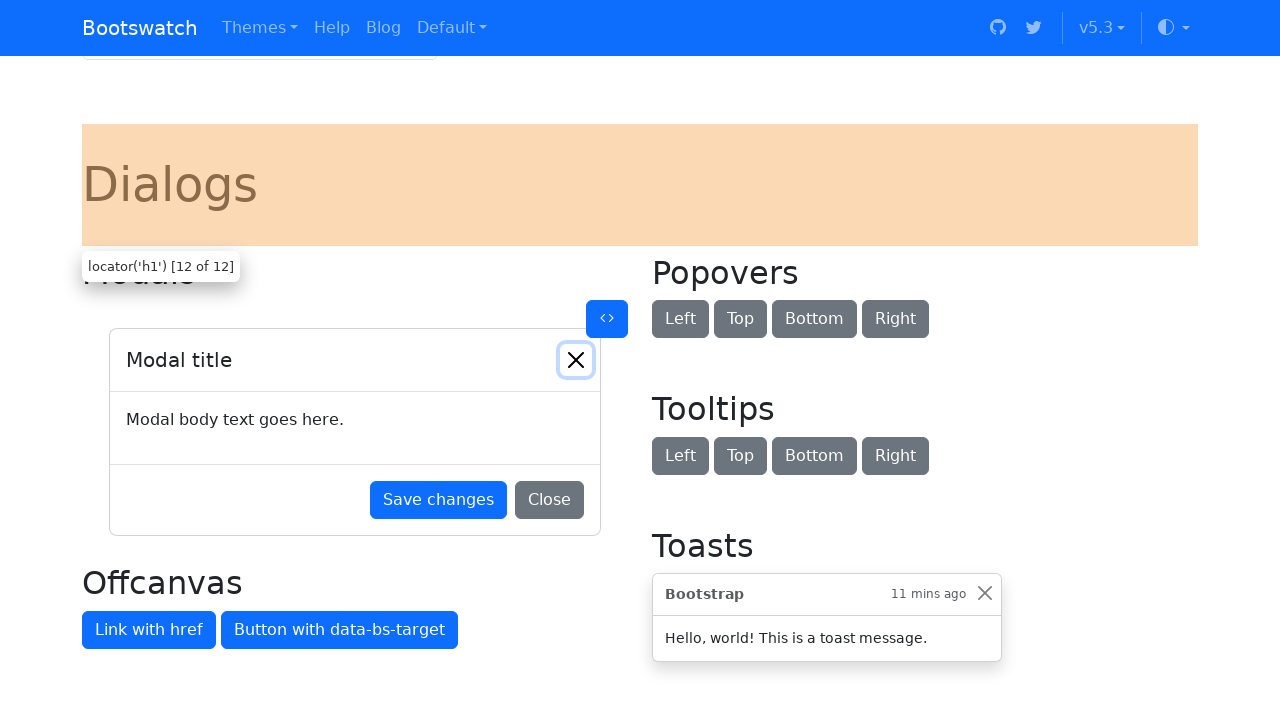

Located button with classes btn and btn-outline-dark
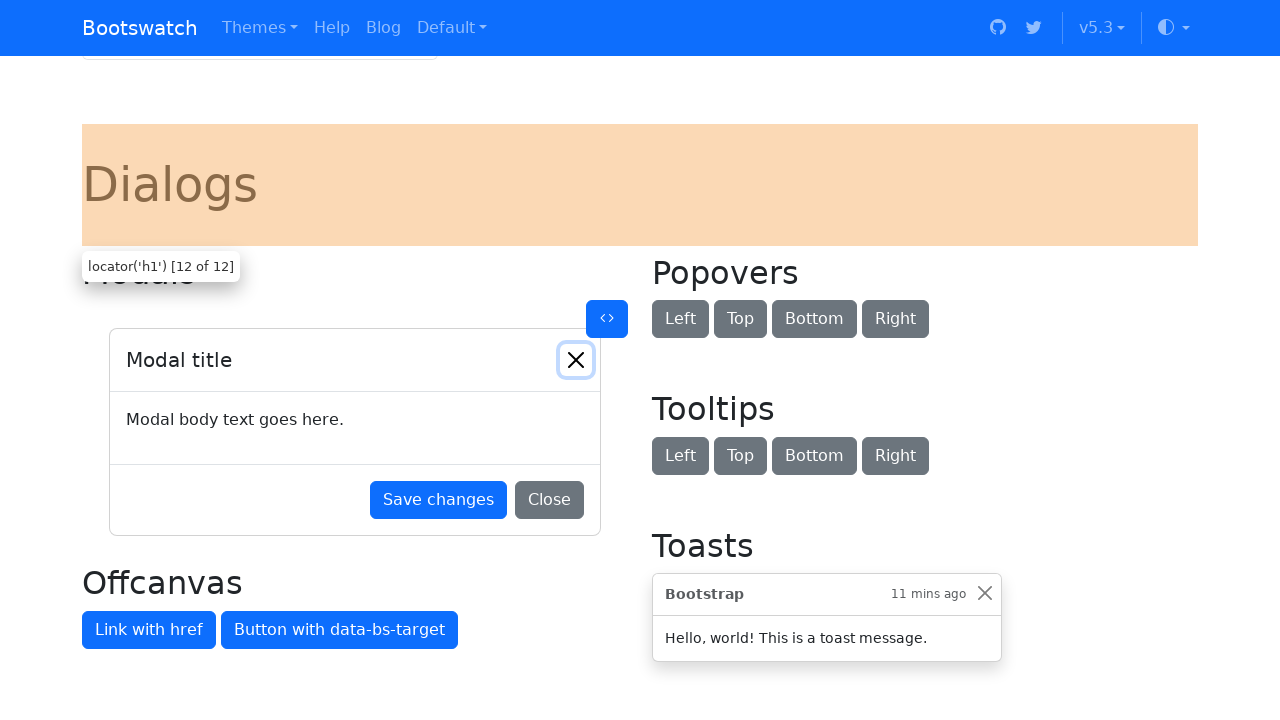

Highlighted the btn-outline-dark button
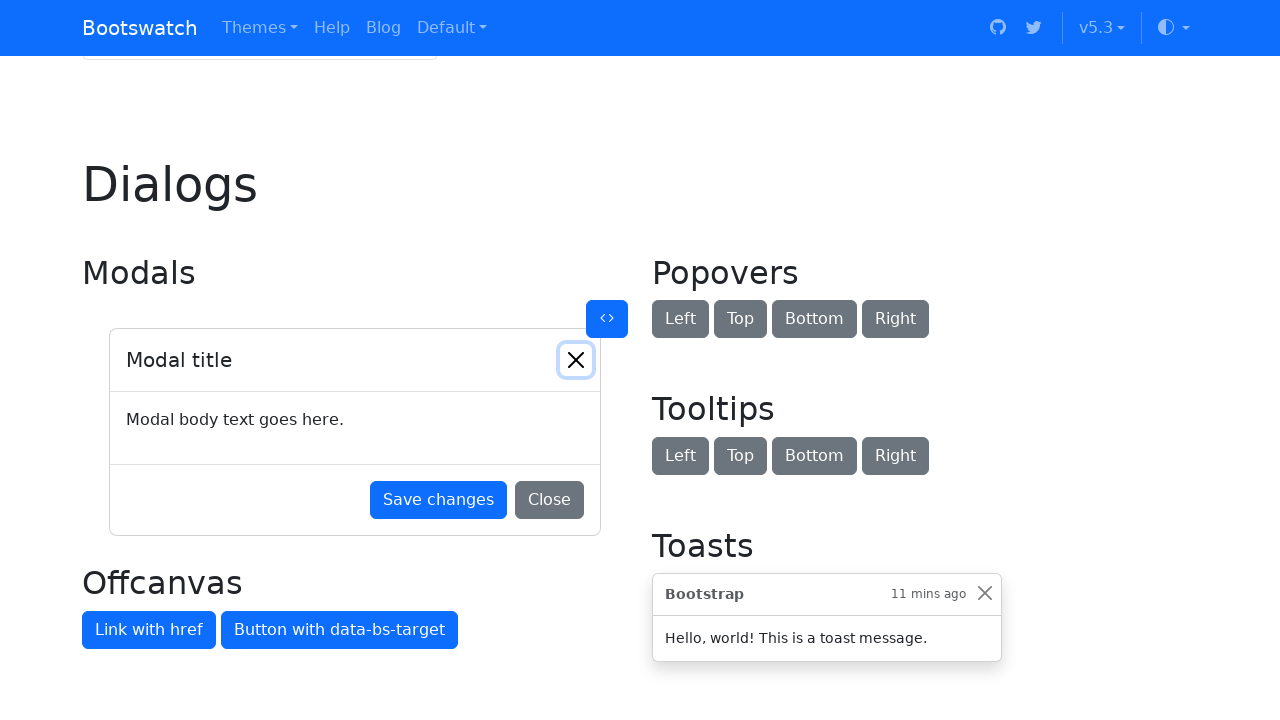

Located div element with id navbarColor01
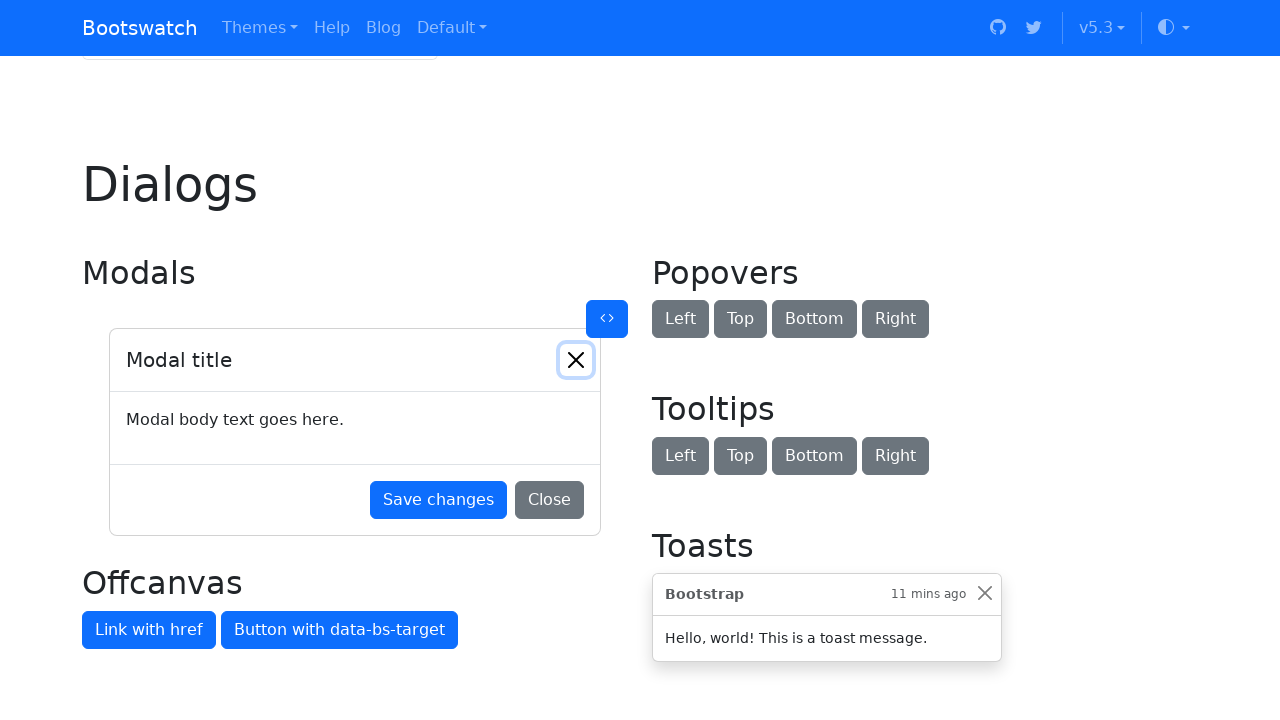

Highlighted the navbar div element
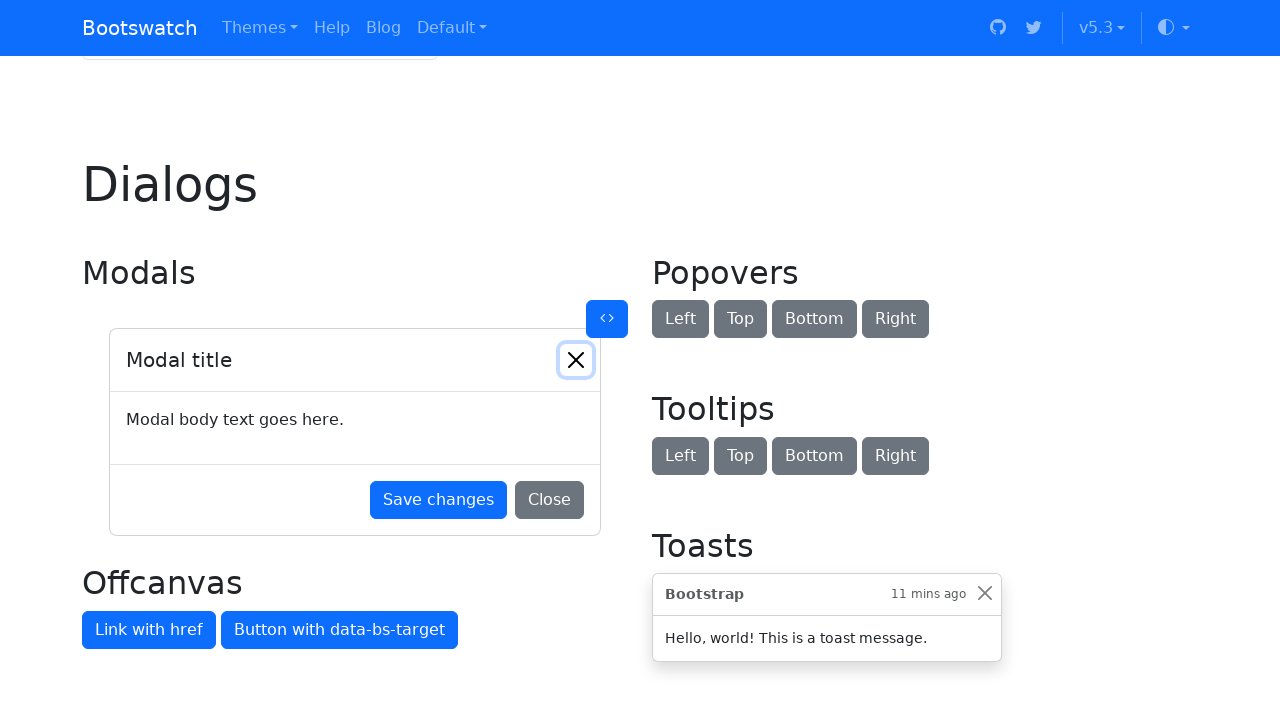

Located first button with classes btn and btn-secondary
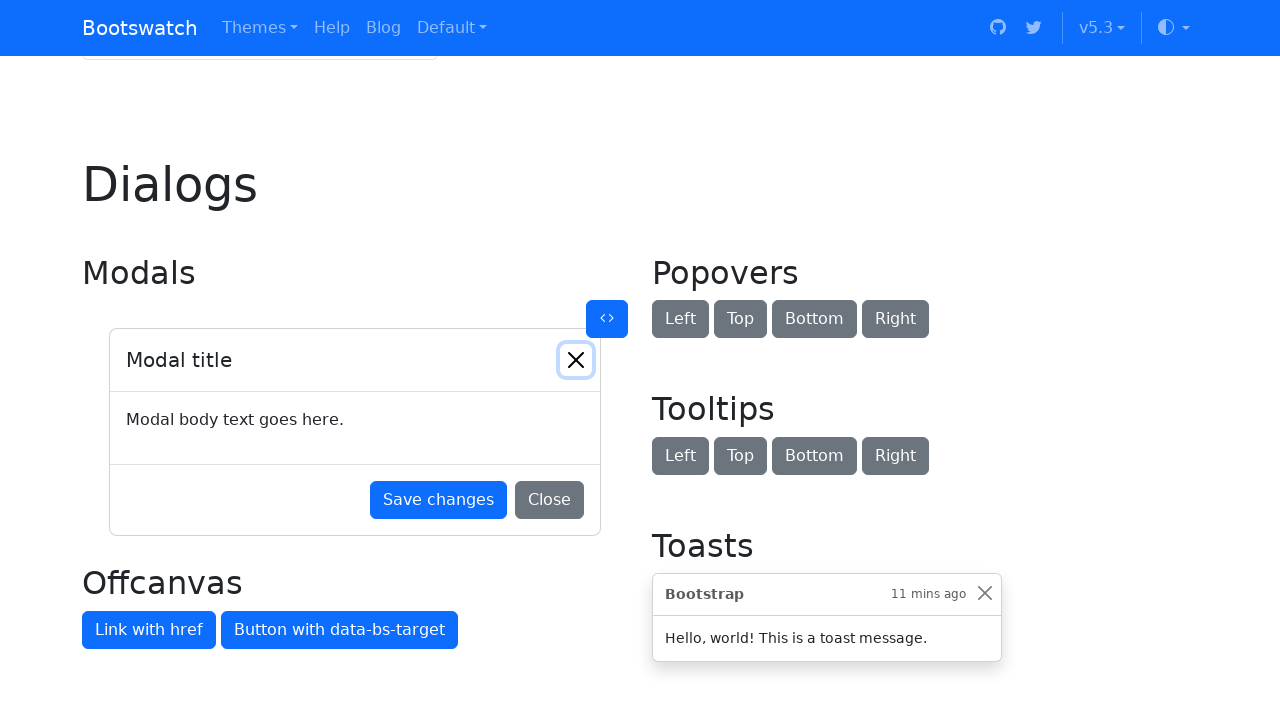

Highlighted the first btn-secondary button
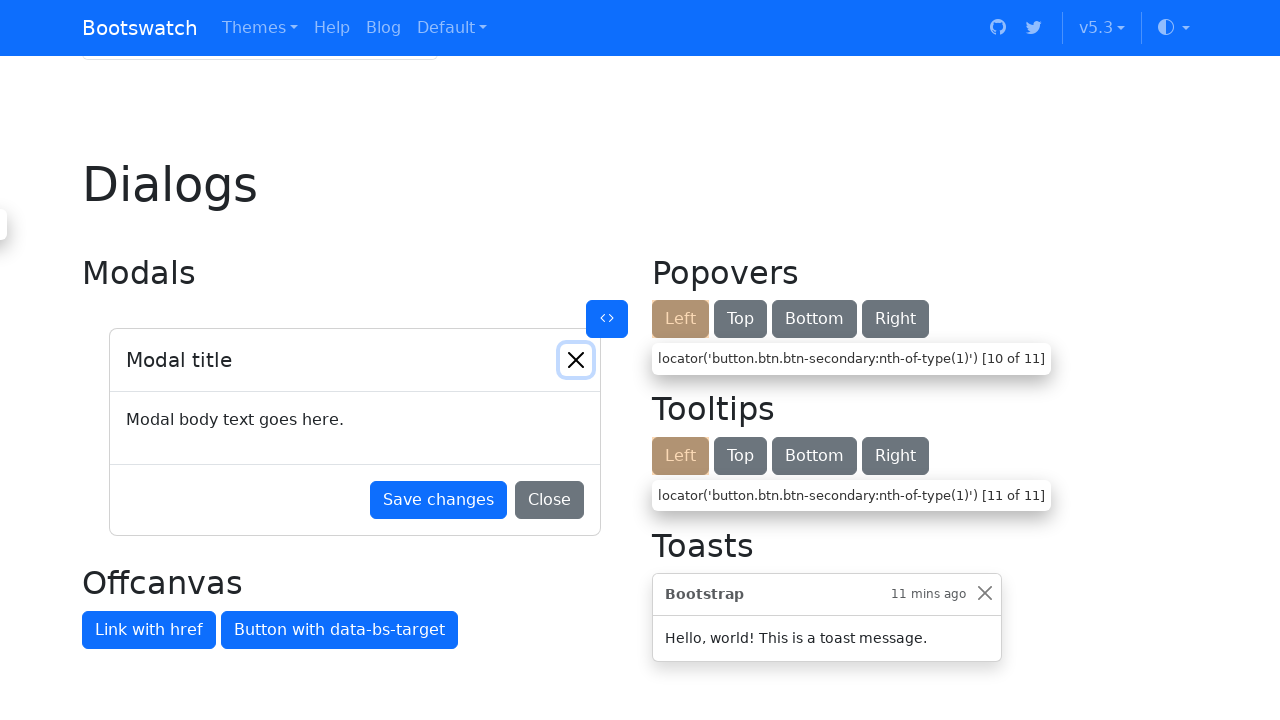

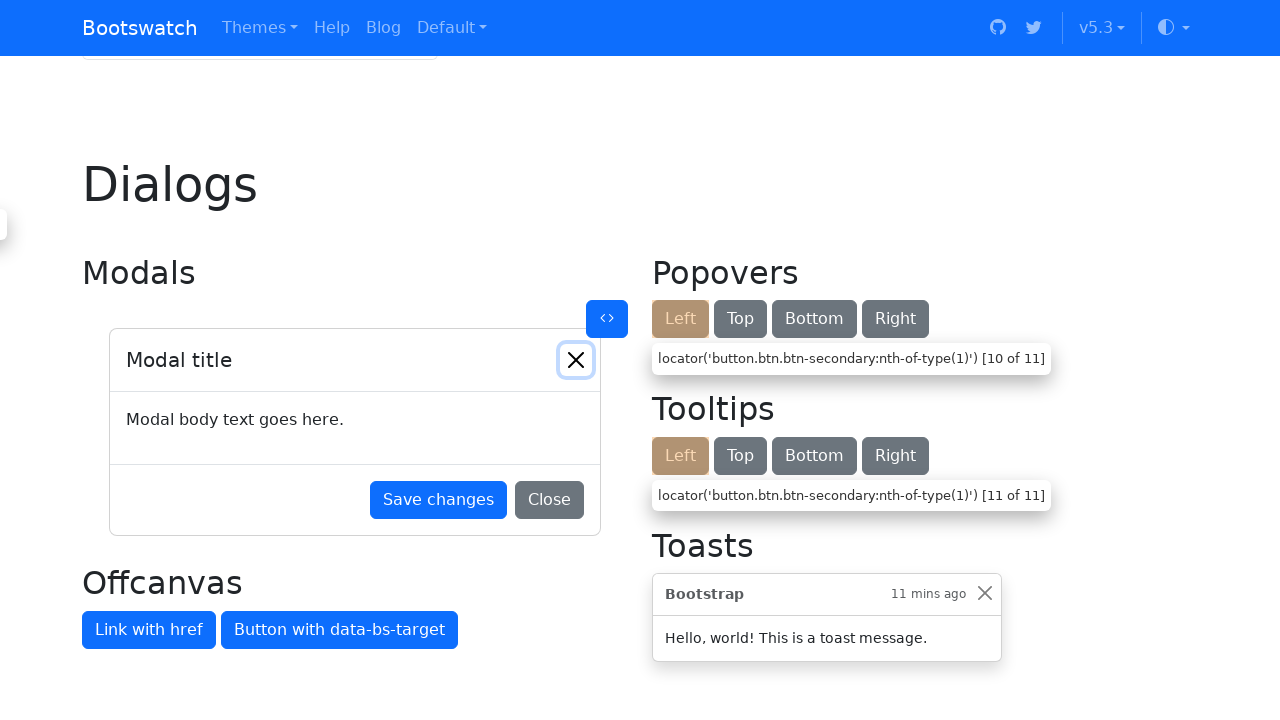